Tests JavaScript prompt dialog by clicking the prompt button, entering text, and verifying the result contains the entered text

Starting URL: https://testotomasyonu.com/javascriptAlert

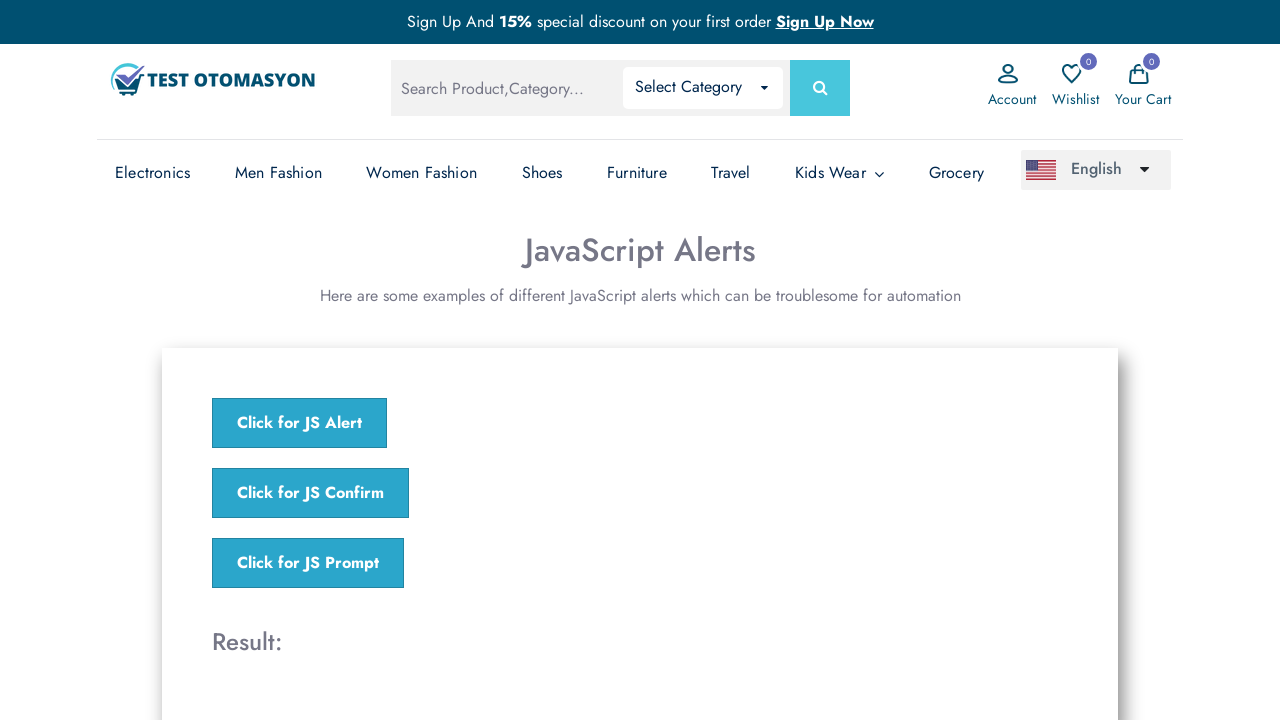

Set up dialog handler to accept prompt with 'Abdullah'
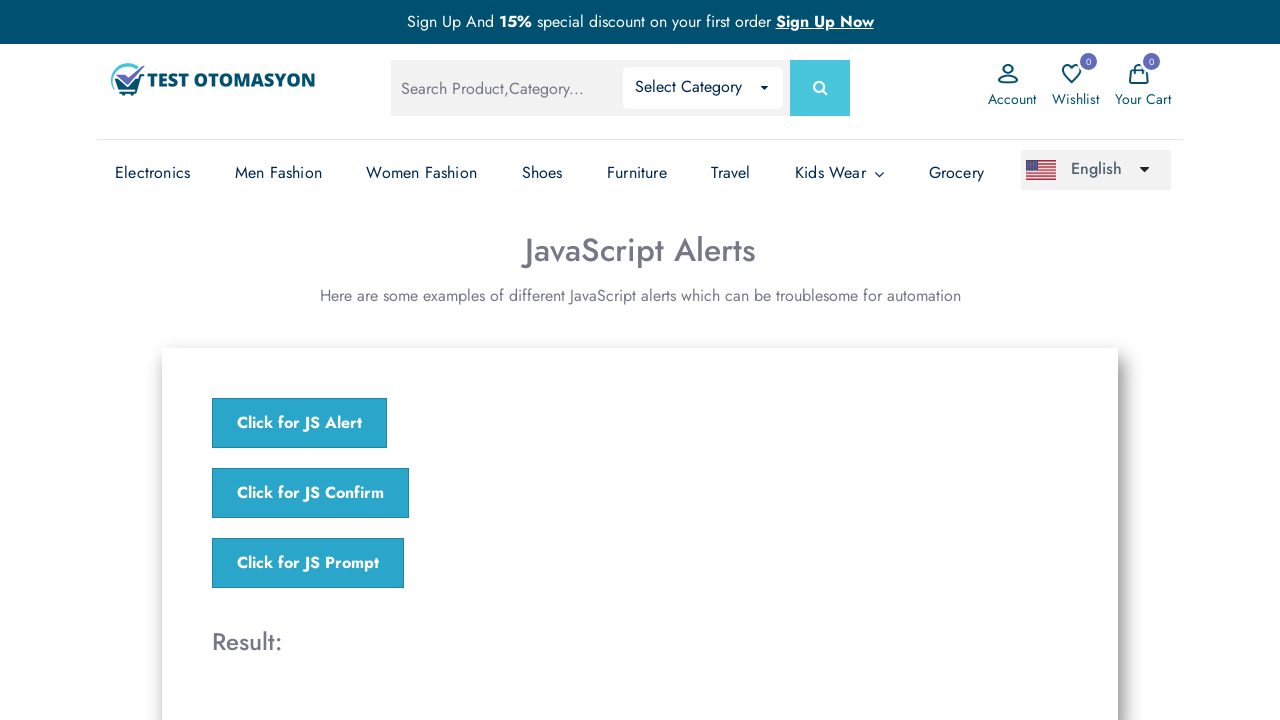

Clicked the prompt button (third j-button) at (308, 563) on (//*[@class='j-button'])[3]
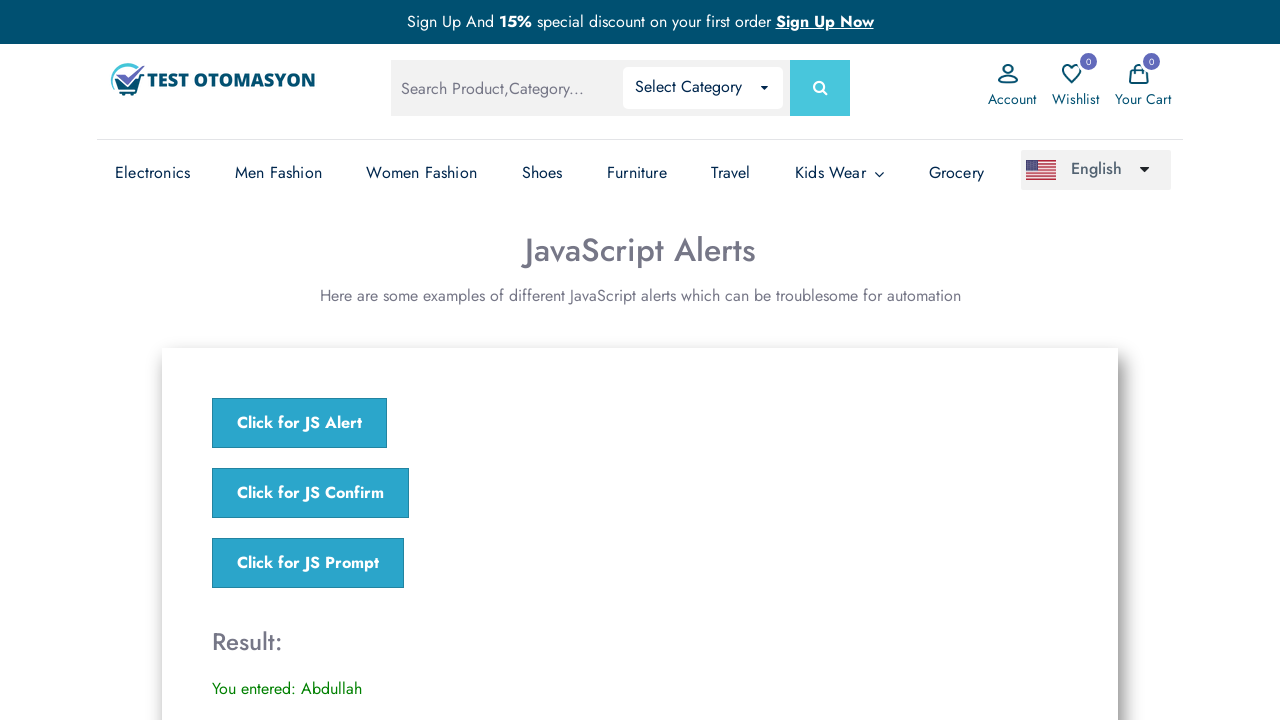

Retrieved result text from #result element
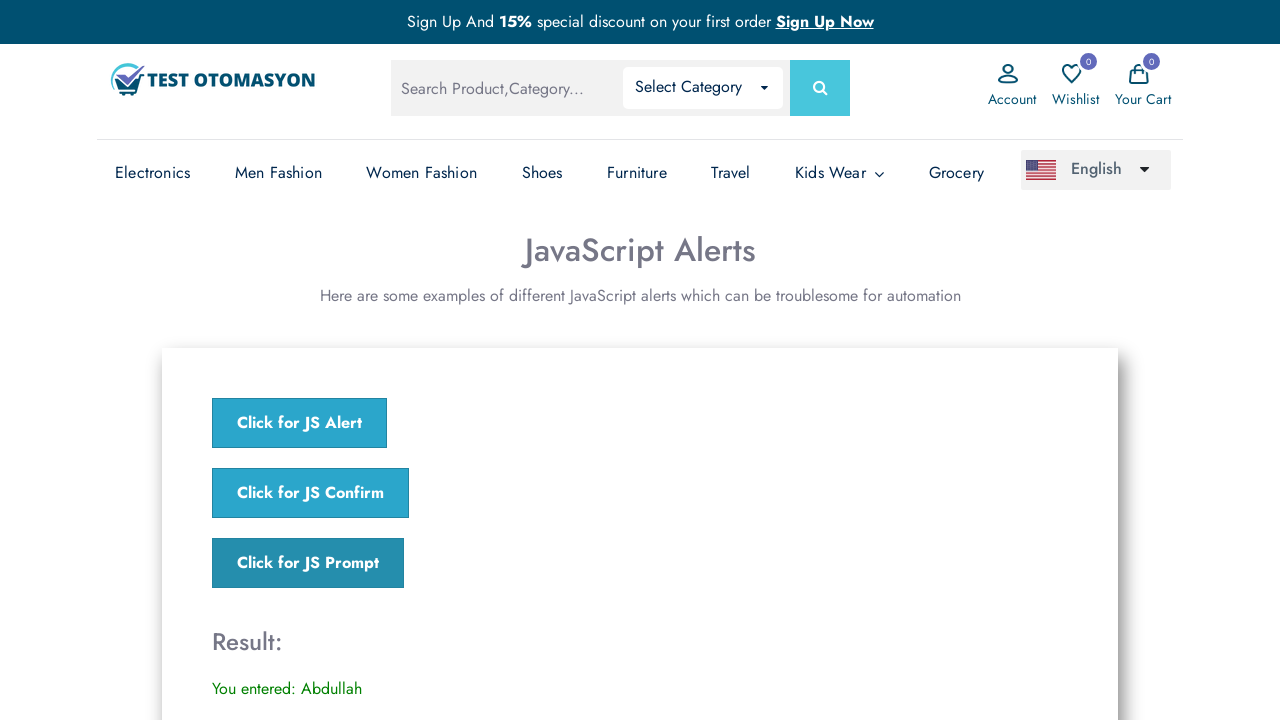

Verified that result contains 'Abdullah'
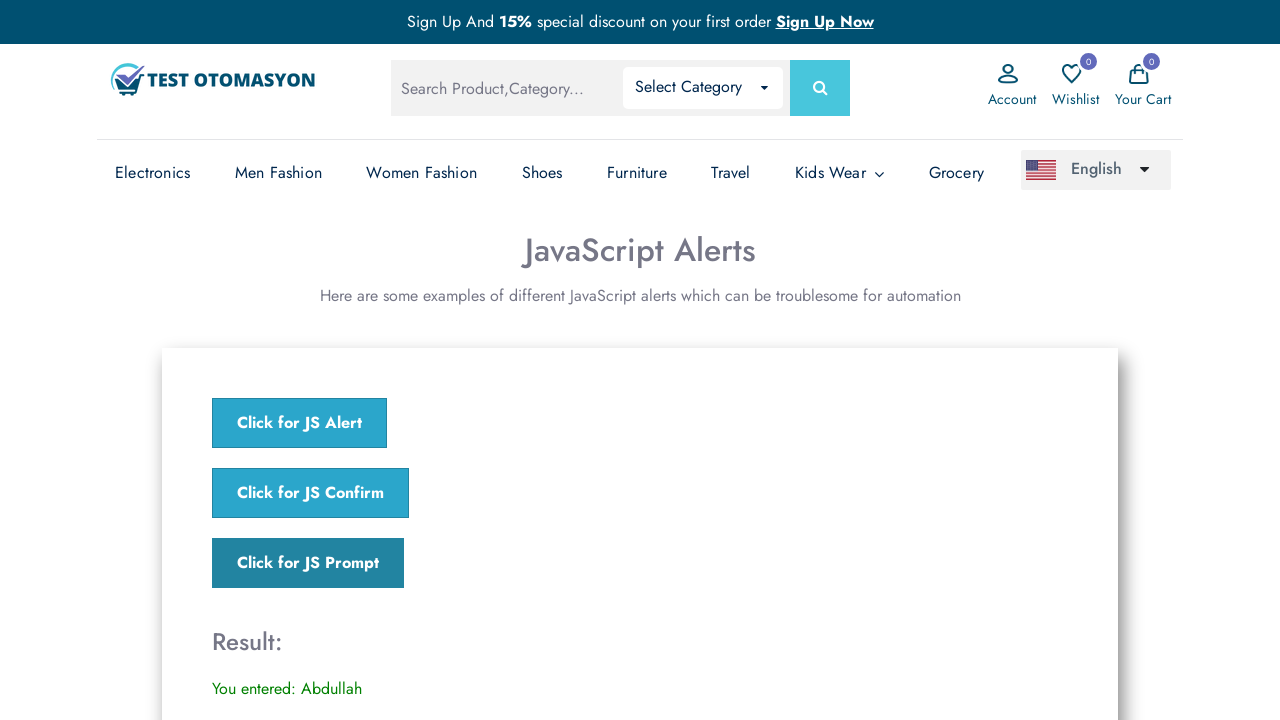

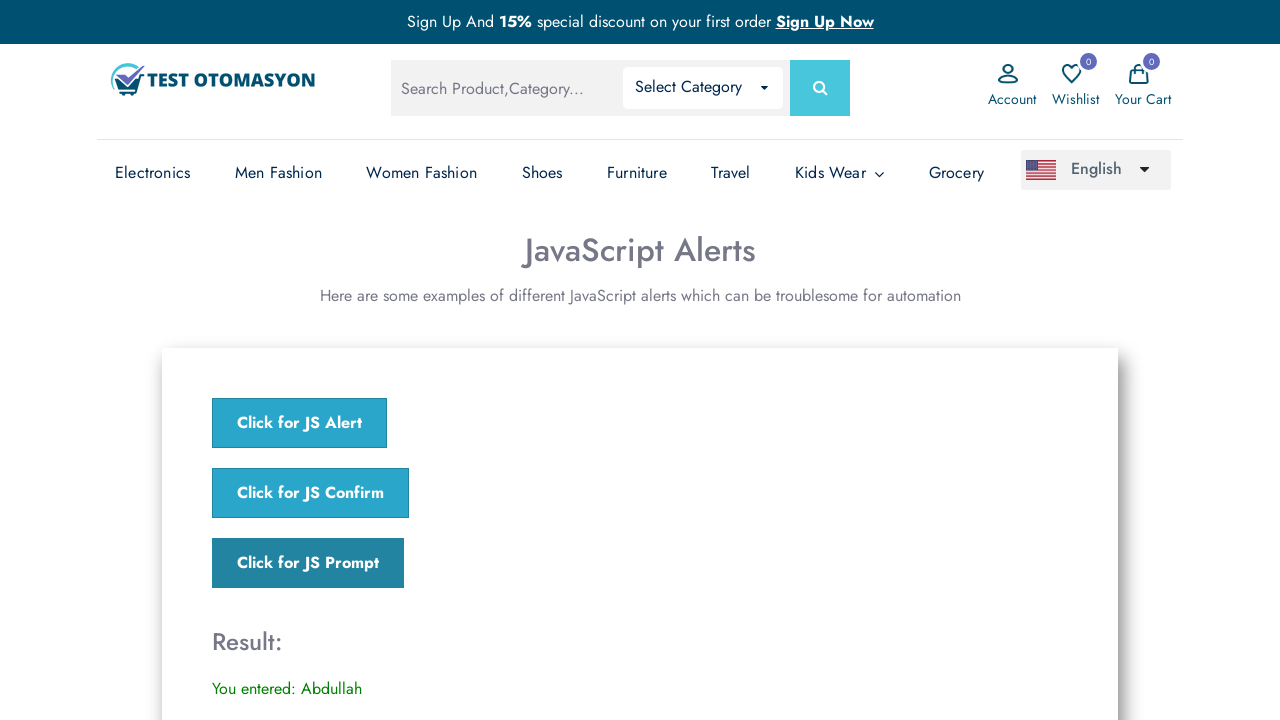